Tests scrolling functionality by scrolling to a specific element on the page

Starting URL: http://formy-project.herokuapp.com/scroll

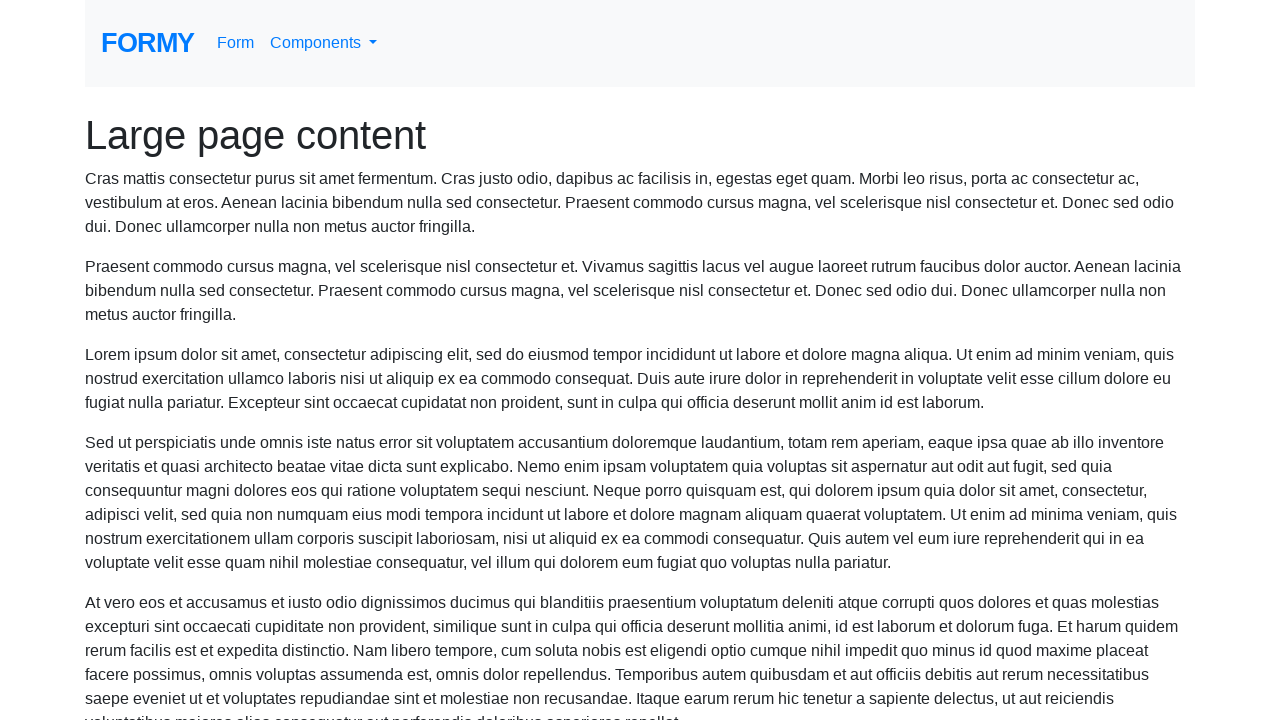

Scrolled to name input field
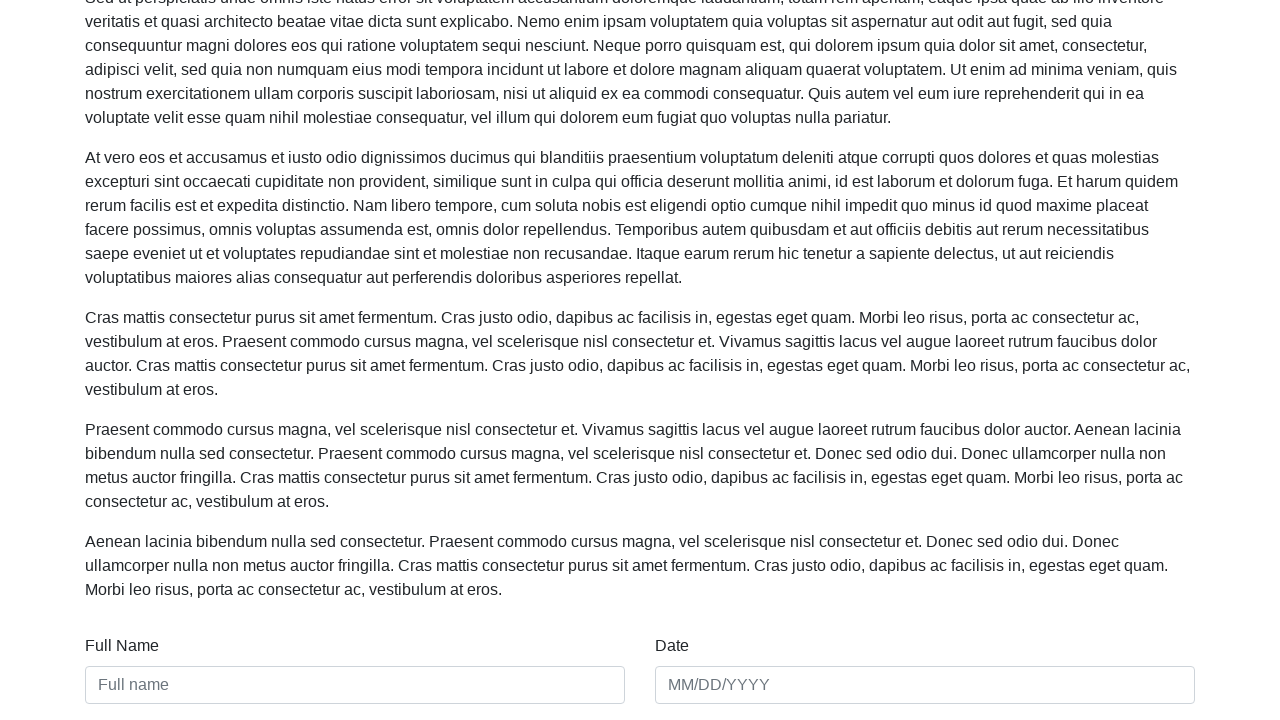

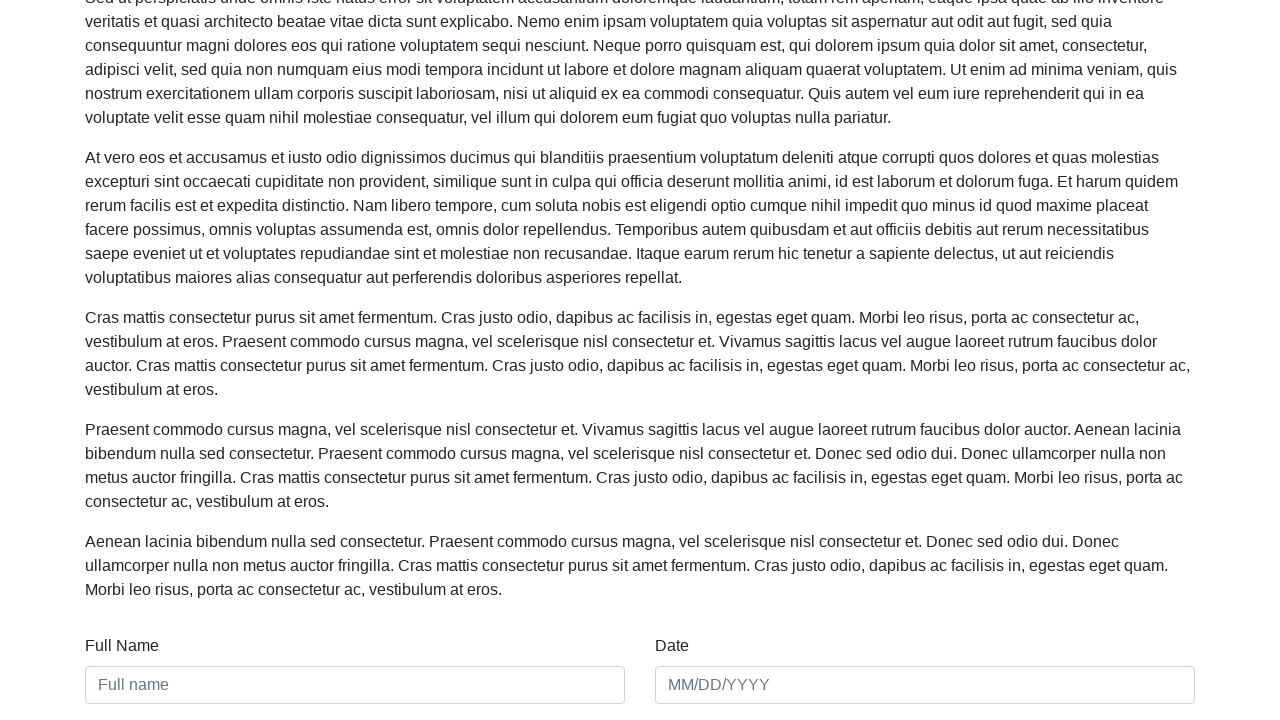